Tests adding todo items, marking some as completed, and navigating between Completed and Active filter views.

Starting URL: https://todomvc.com/examples/react/dist/#/

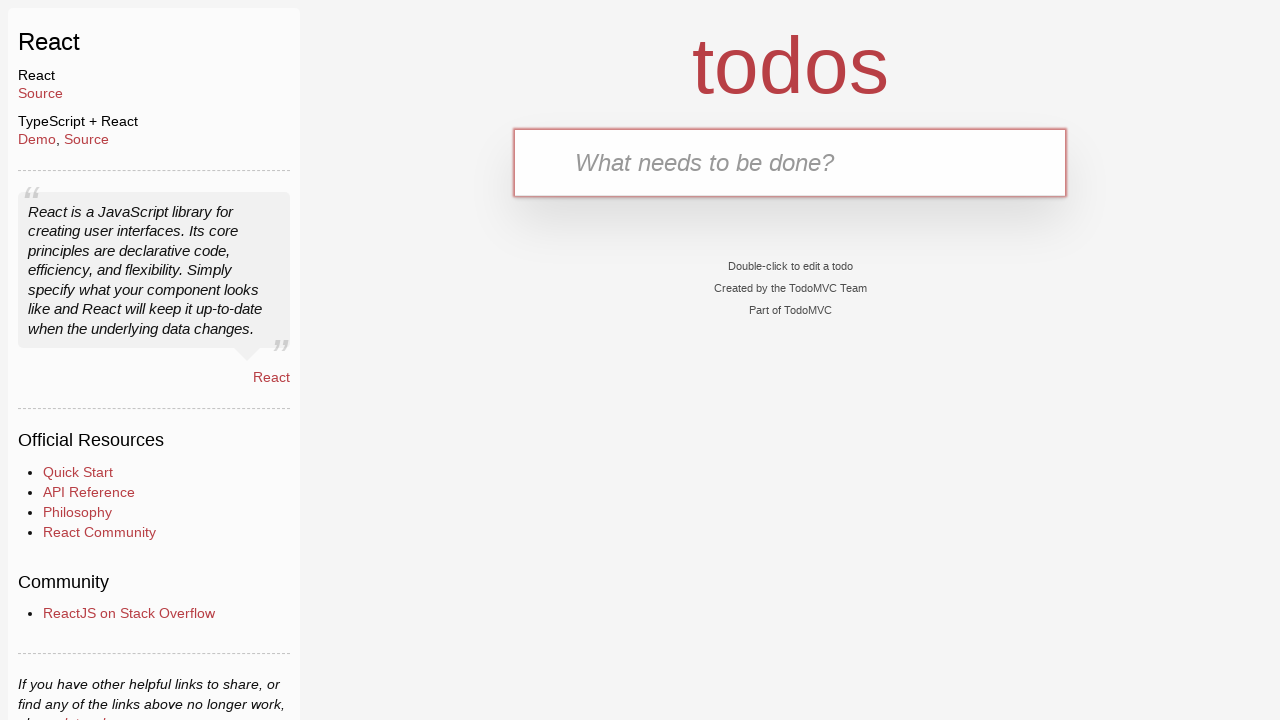

Clicked on the todo text input field at (790, 162) on internal:testid=[data-testid="text-input"s]
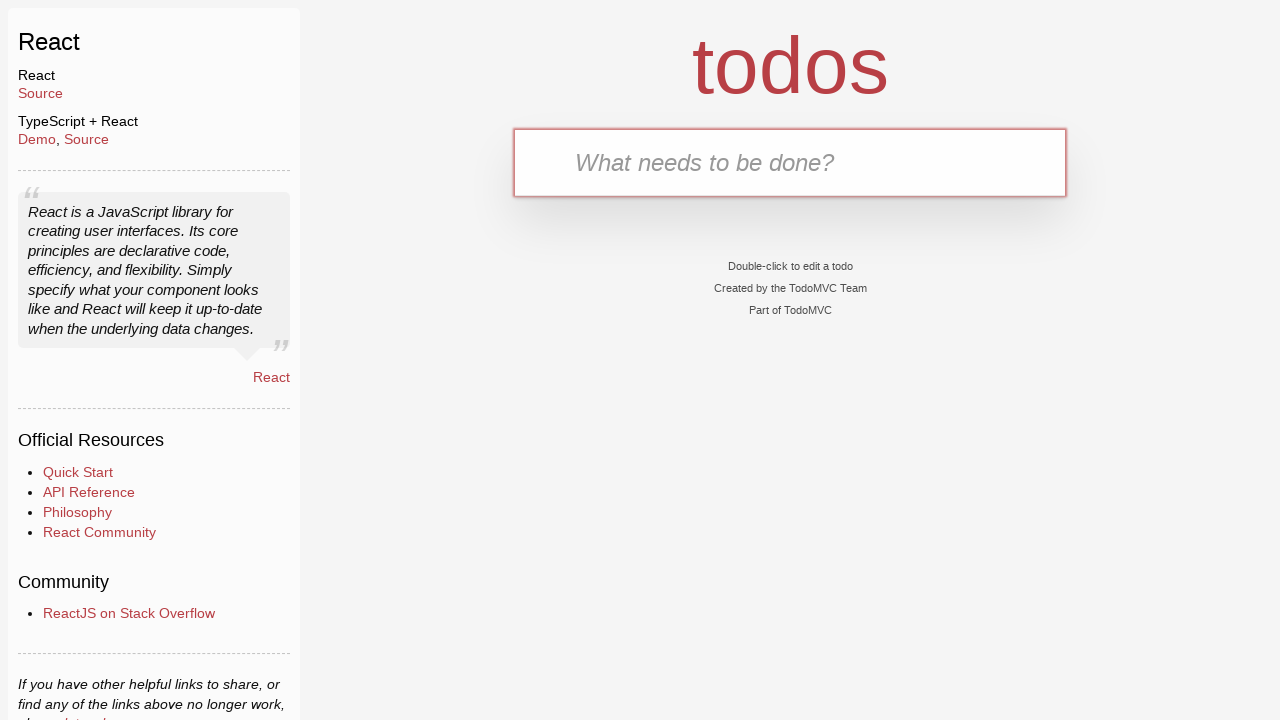

Filled text input with first todo item '1 нотаток' on internal:testid=[data-testid="text-input"s]
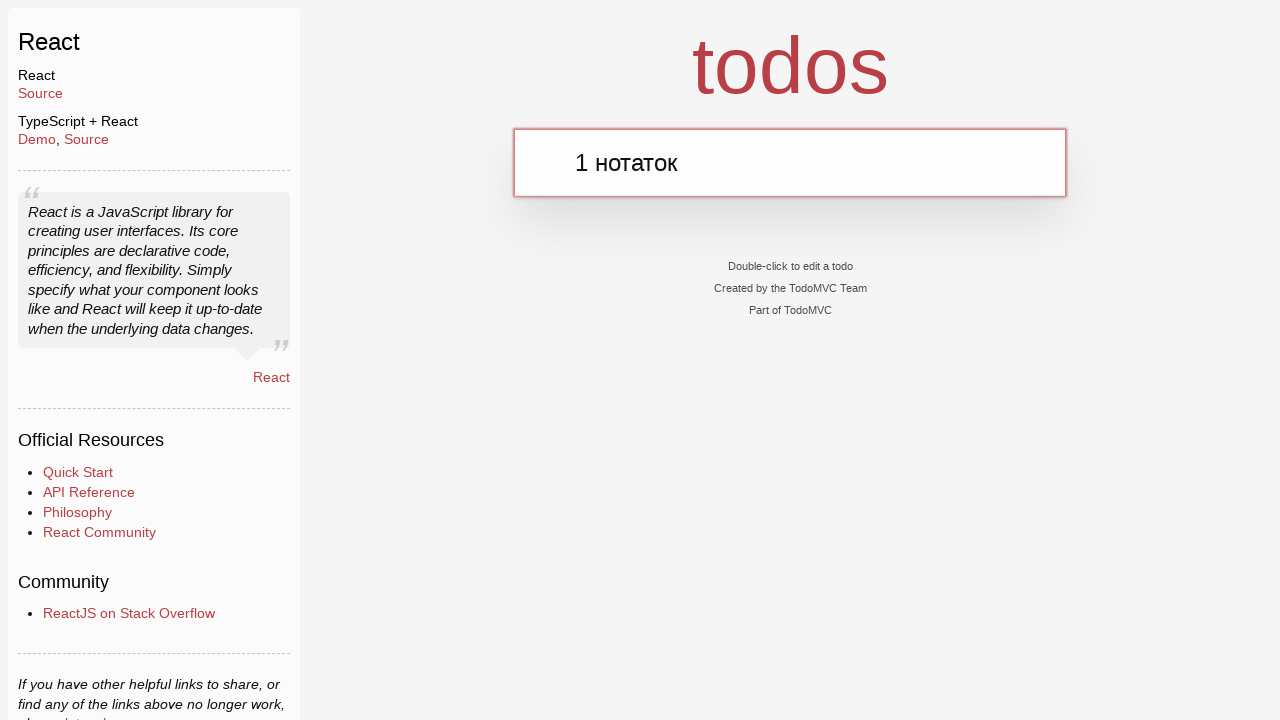

Pressed Enter to add first todo item on internal:testid=[data-testid="text-input"s]
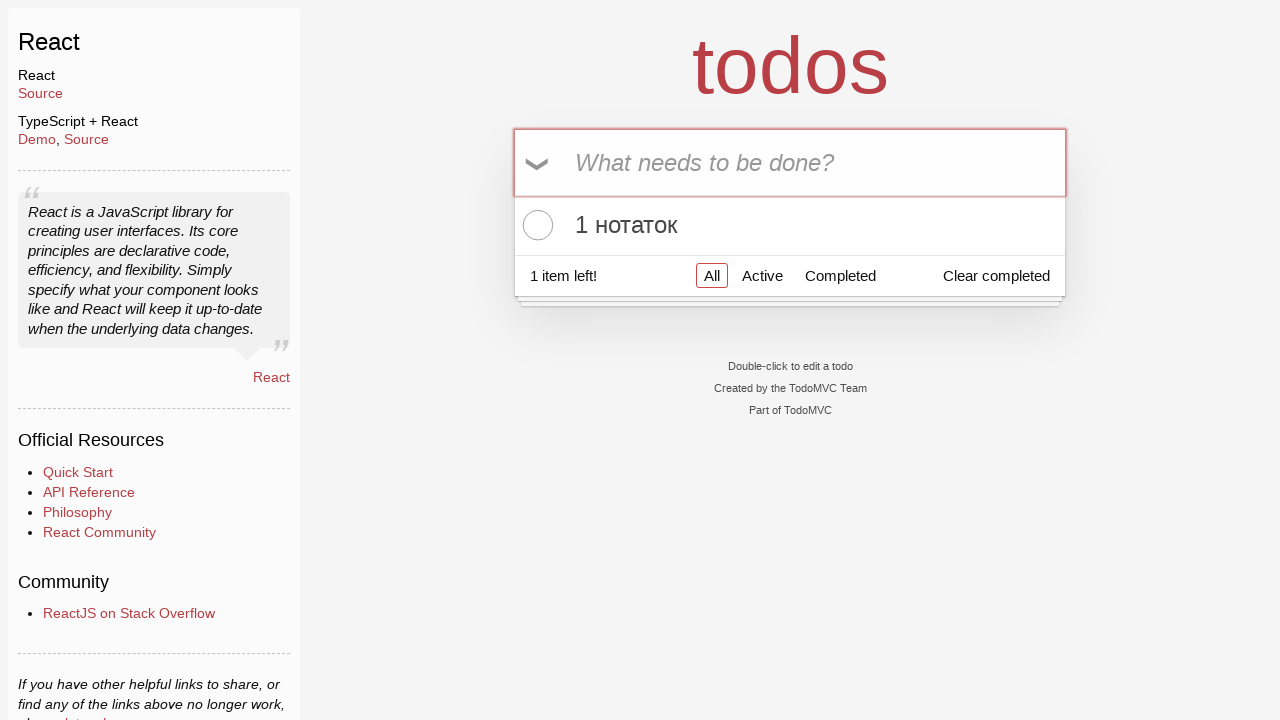

Filled text input with second todo item '2 нотаток' on internal:testid=[data-testid="text-input"s]
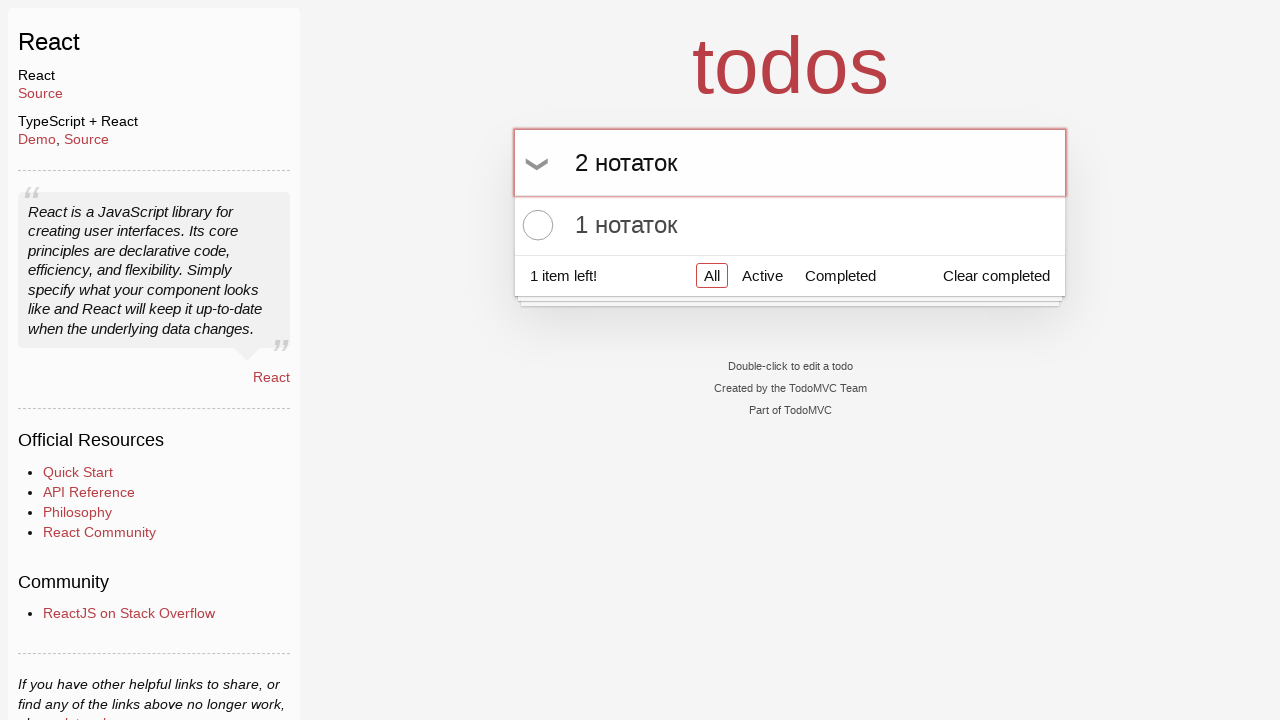

Pressed Enter to add second todo item on internal:testid=[data-testid="text-input"s]
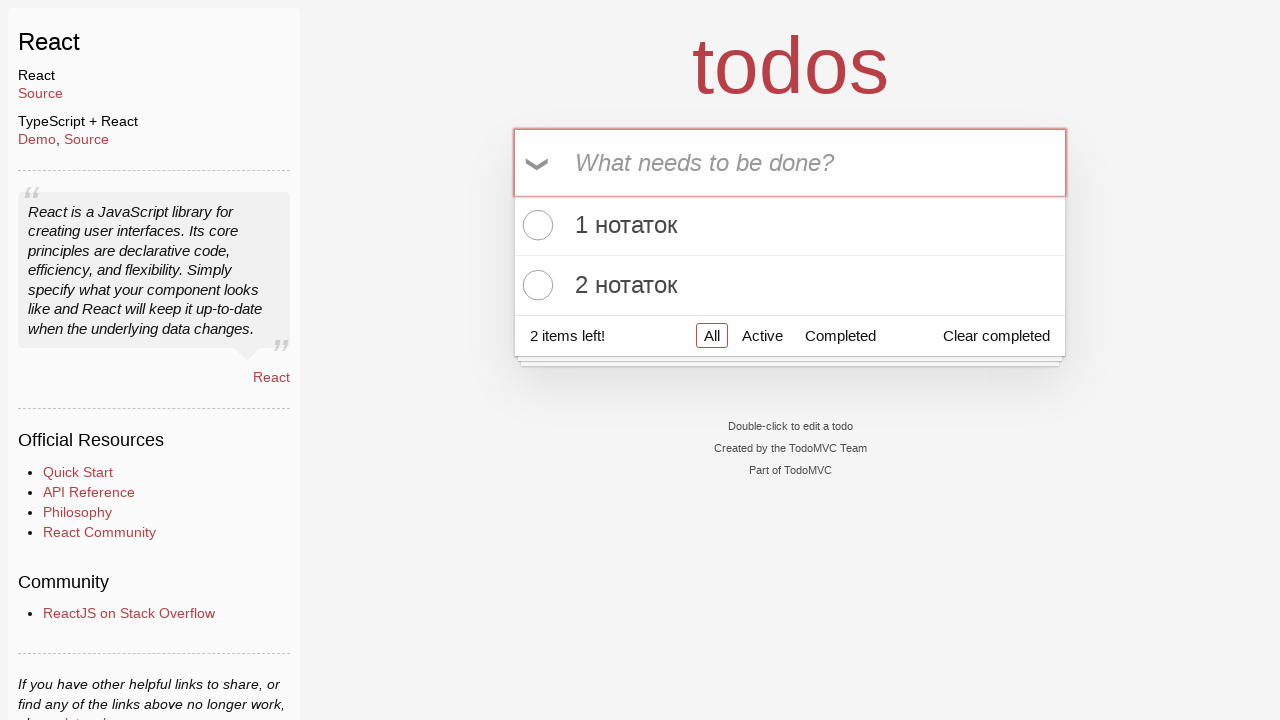

Filled text input with third todo item '3нотаток' on internal:testid=[data-testid="text-input"s]
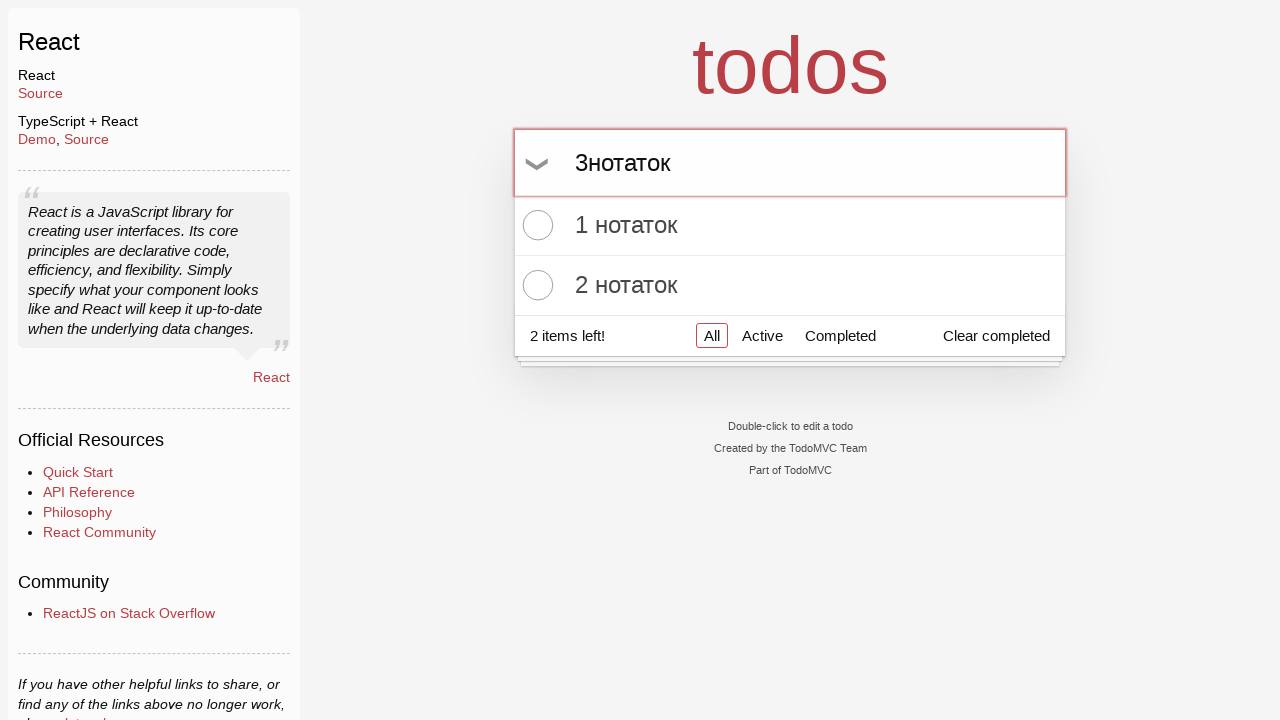

Pressed Enter to add third todo item on internal:testid=[data-testid="text-input"s]
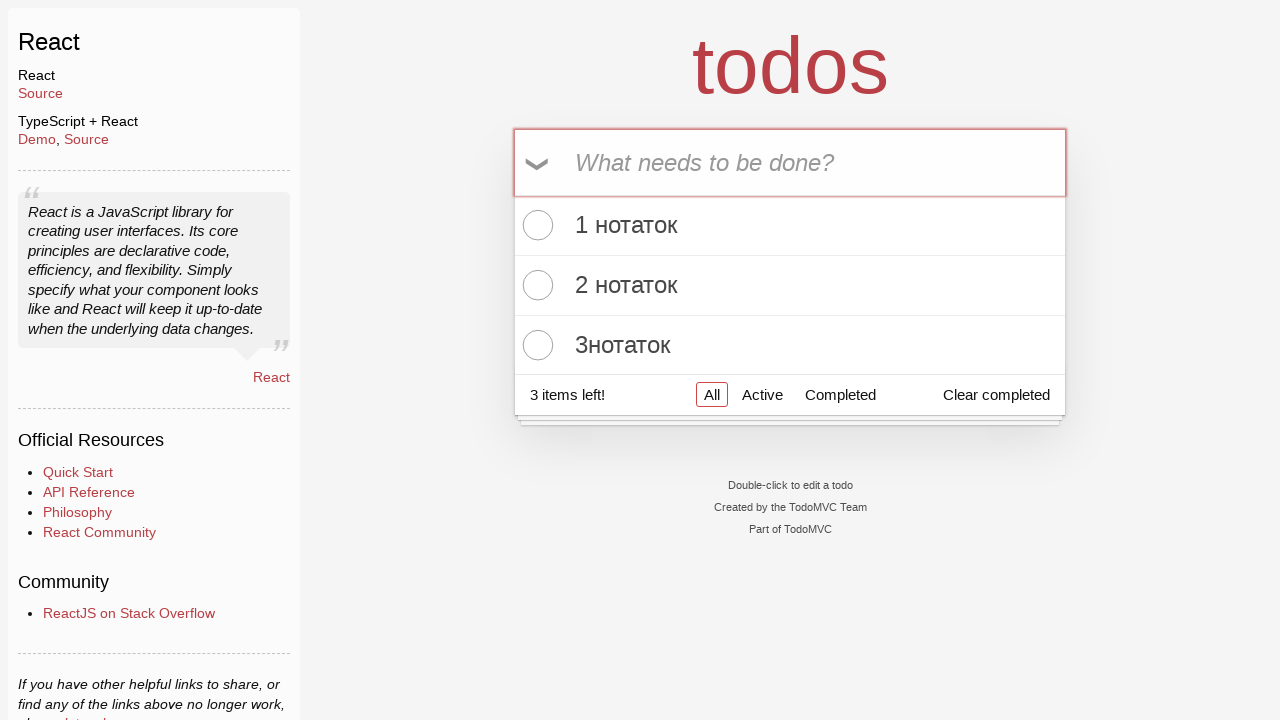

Filled text input with fourth todo item '4 нотаток' on internal:testid=[data-testid="text-input"s]
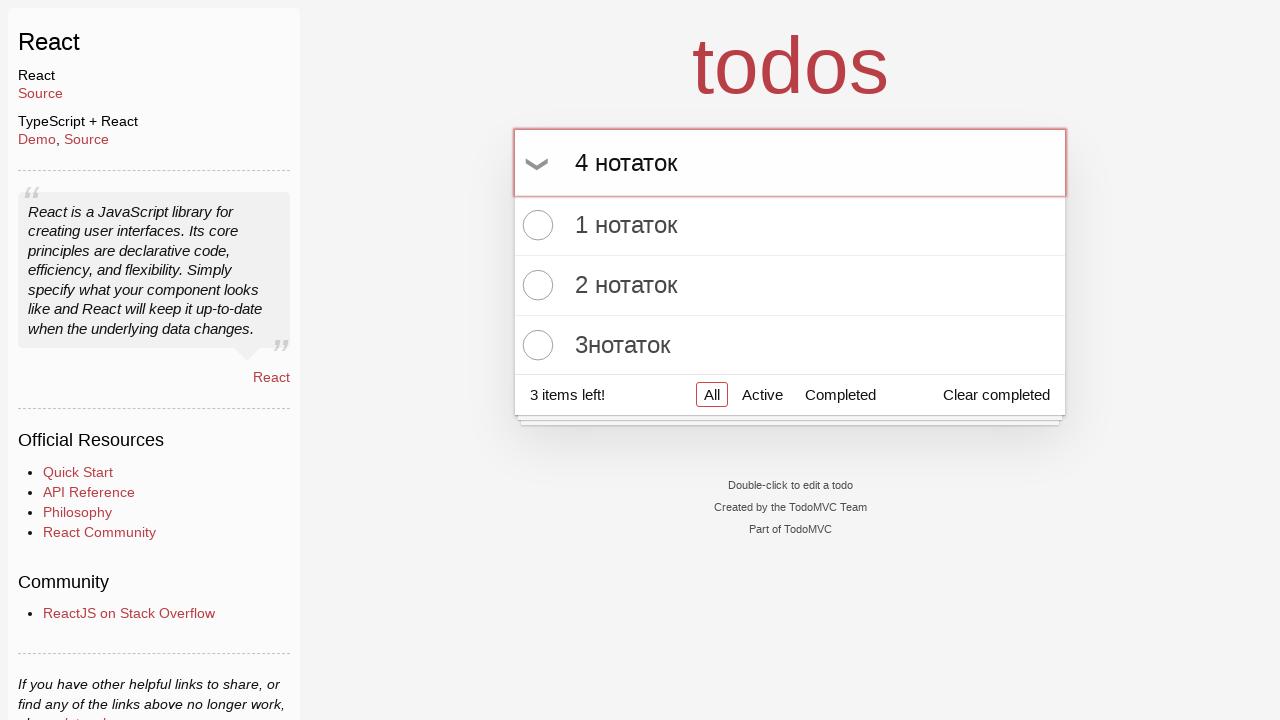

Pressed Enter to add fourth todo item on internal:testid=[data-testid="text-input"s]
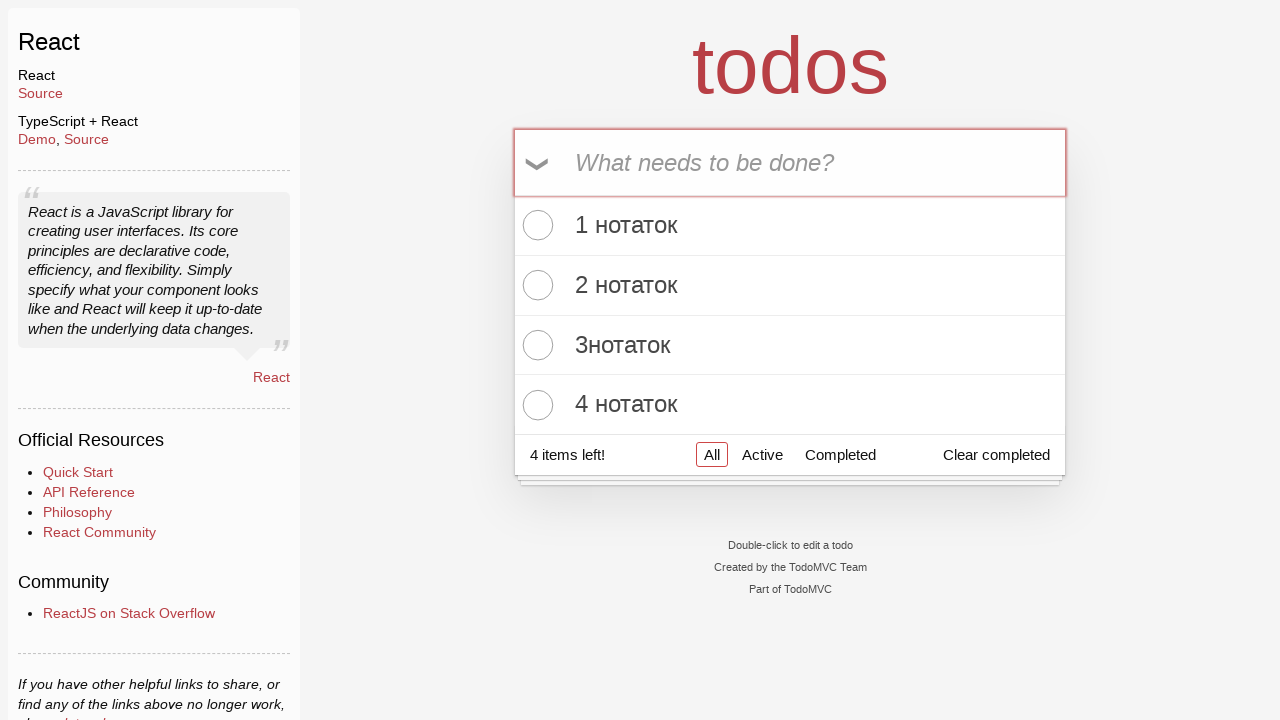

Marked second todo item '2 нотаток' as completed at (535, 285) on div >> internal:has-text="2 \u043d\u043e\u0442\u0430\u0442\u043e\u043a"i >> inte
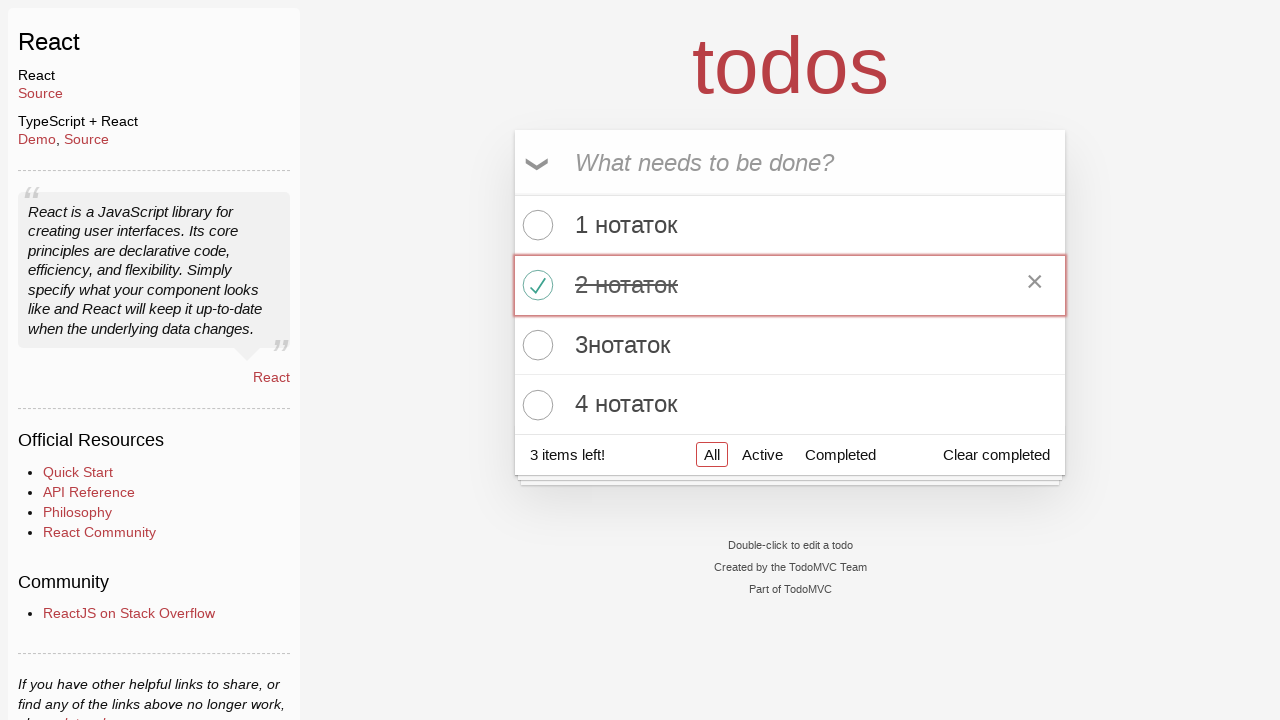

Marked third todo item '3нотаток' as completed at (535, 345) on div >> internal:has-text="3\u043d\u043e\u0442\u0430\u0442\u043e\u043a"i >> inter
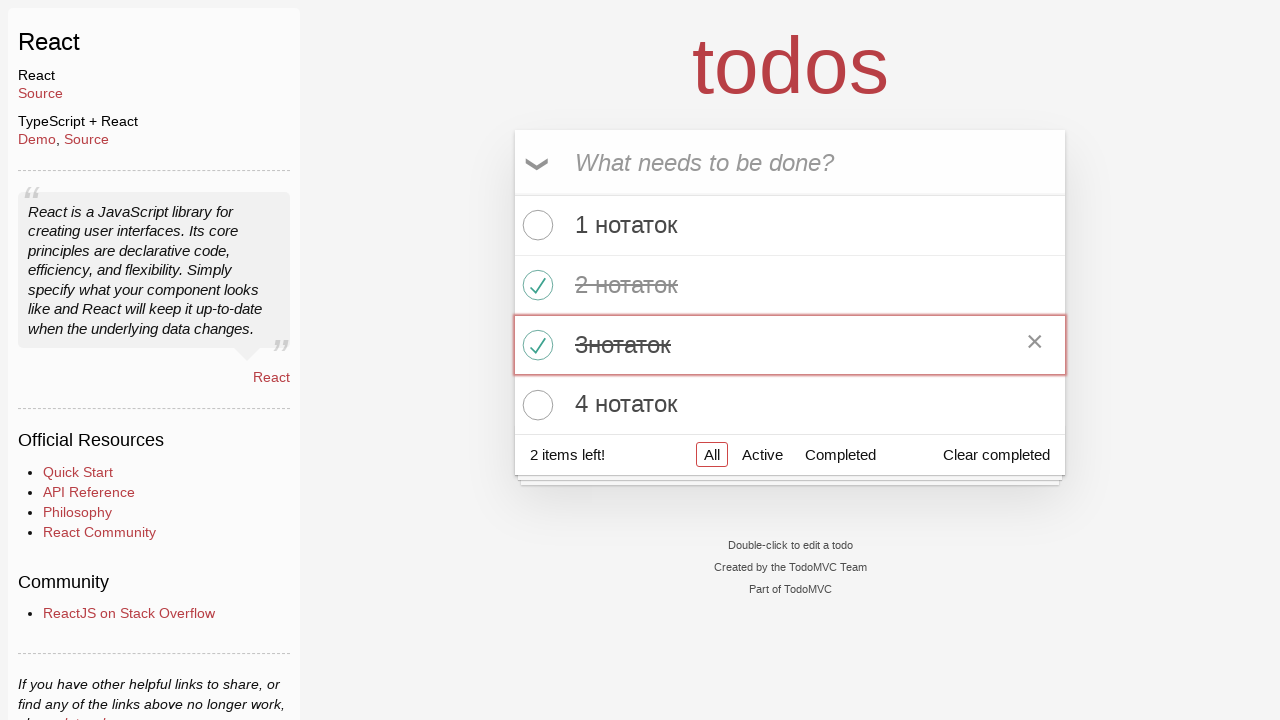

Clicked on Completed filter to view completed items at (840, 455) on internal:role=link[name="Completed"i]
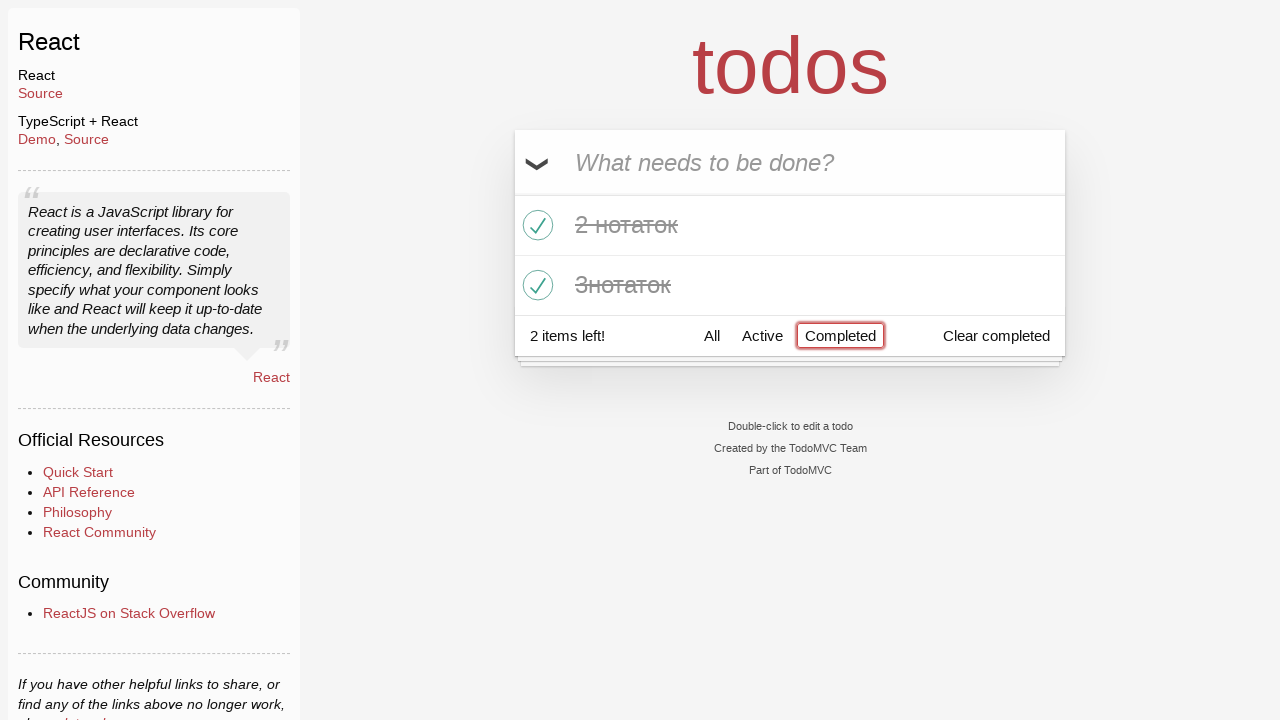

Clicked on Active filter to view active items at (762, 335) on internal:role=link[name="Active"i]
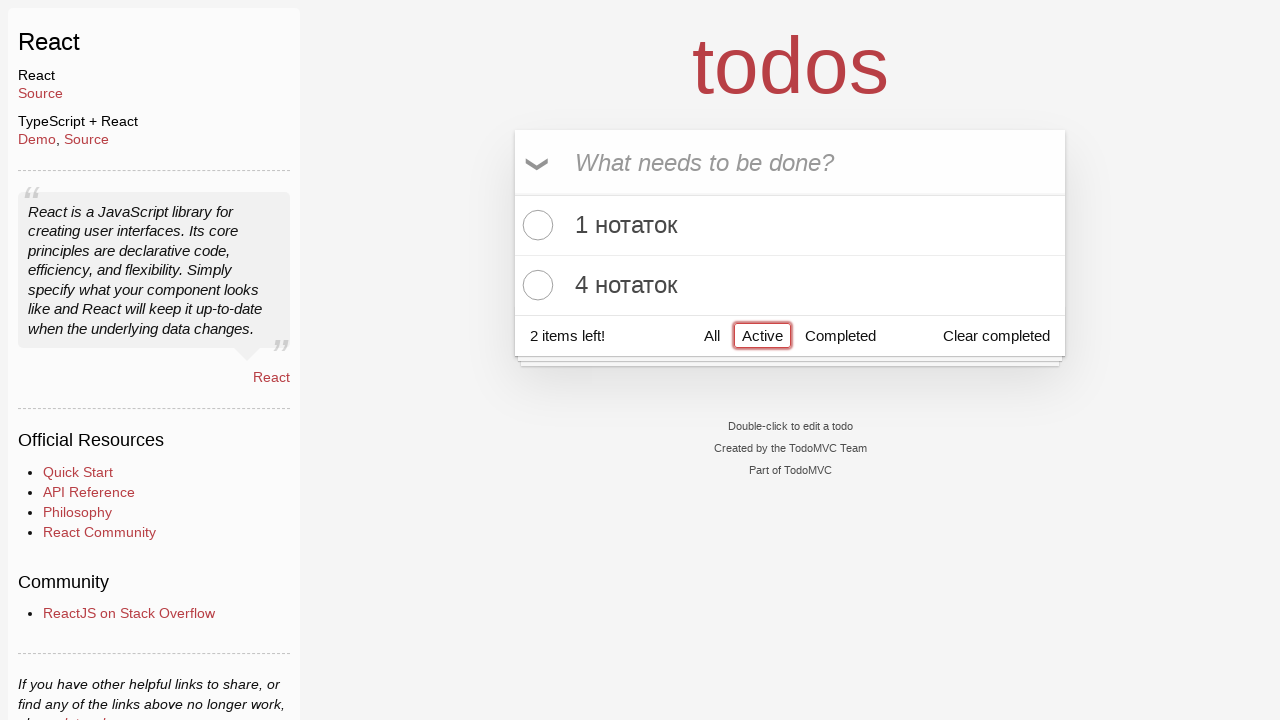

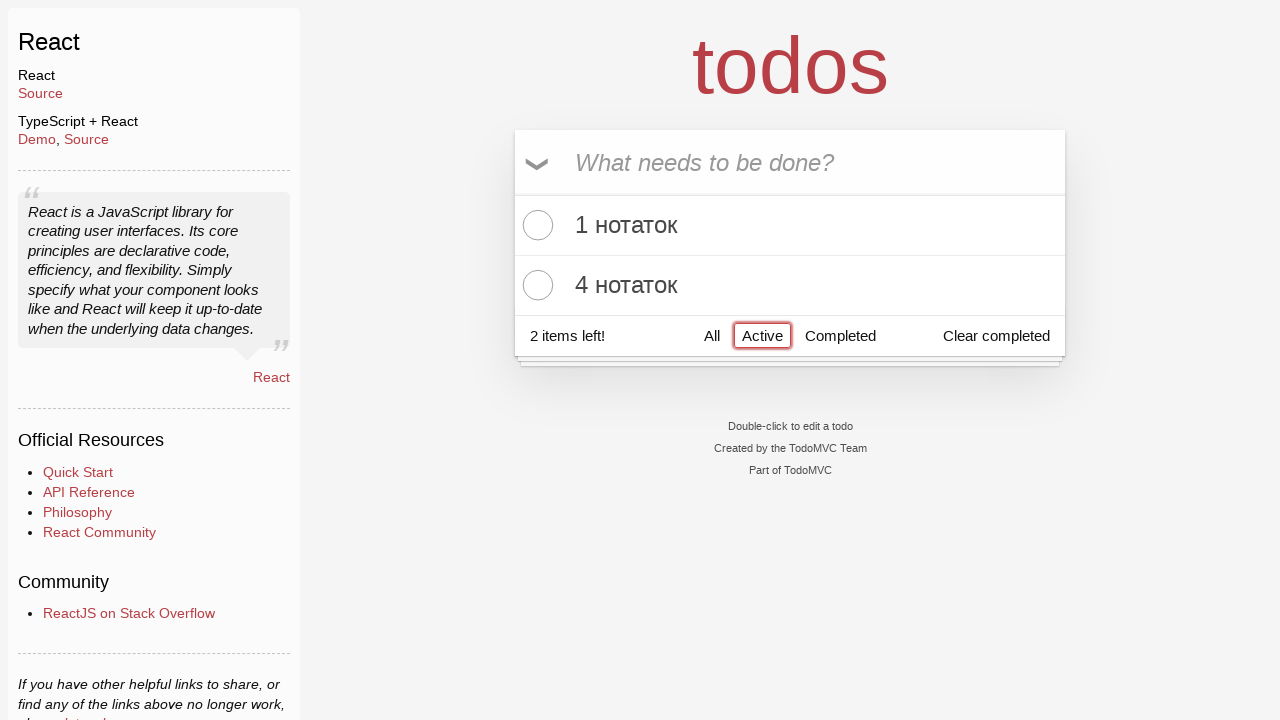